Tests a math form by reading two numbers from the page, calculating their sum, selecting it from a dropdown, and submitting the form

Starting URL: http://suninjuly.github.io/selects1.html

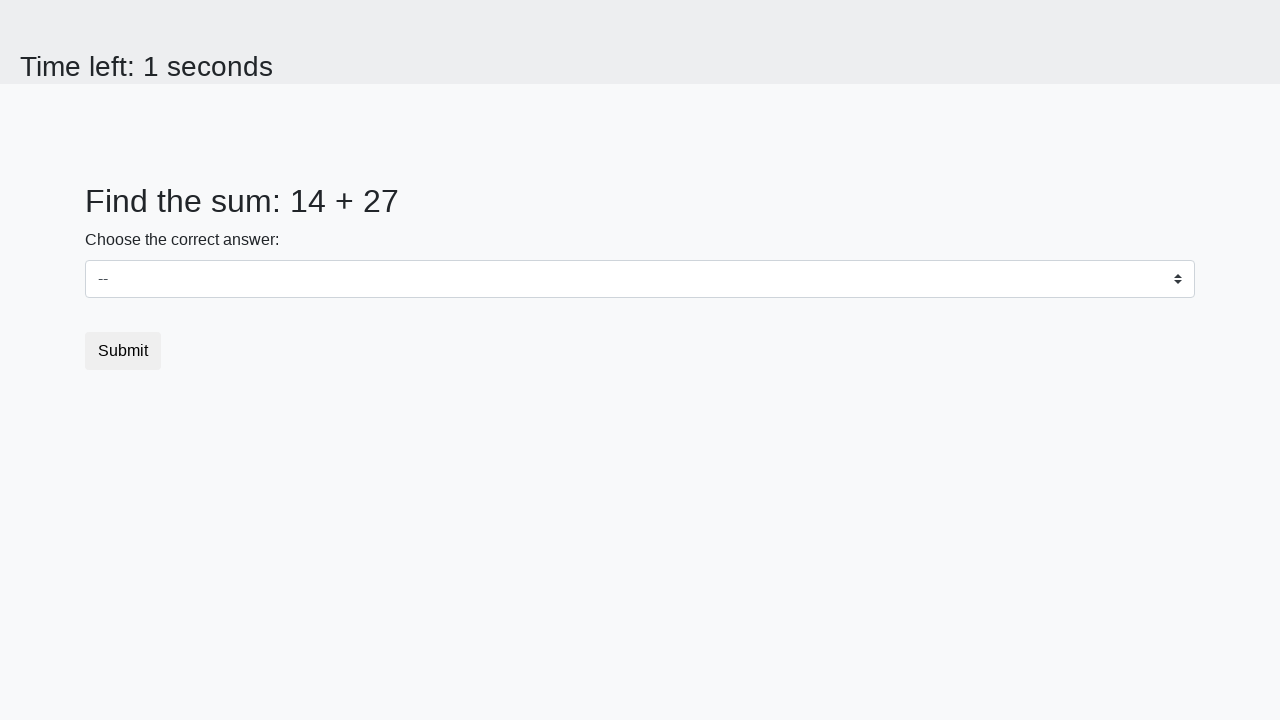

Navigated to math form page
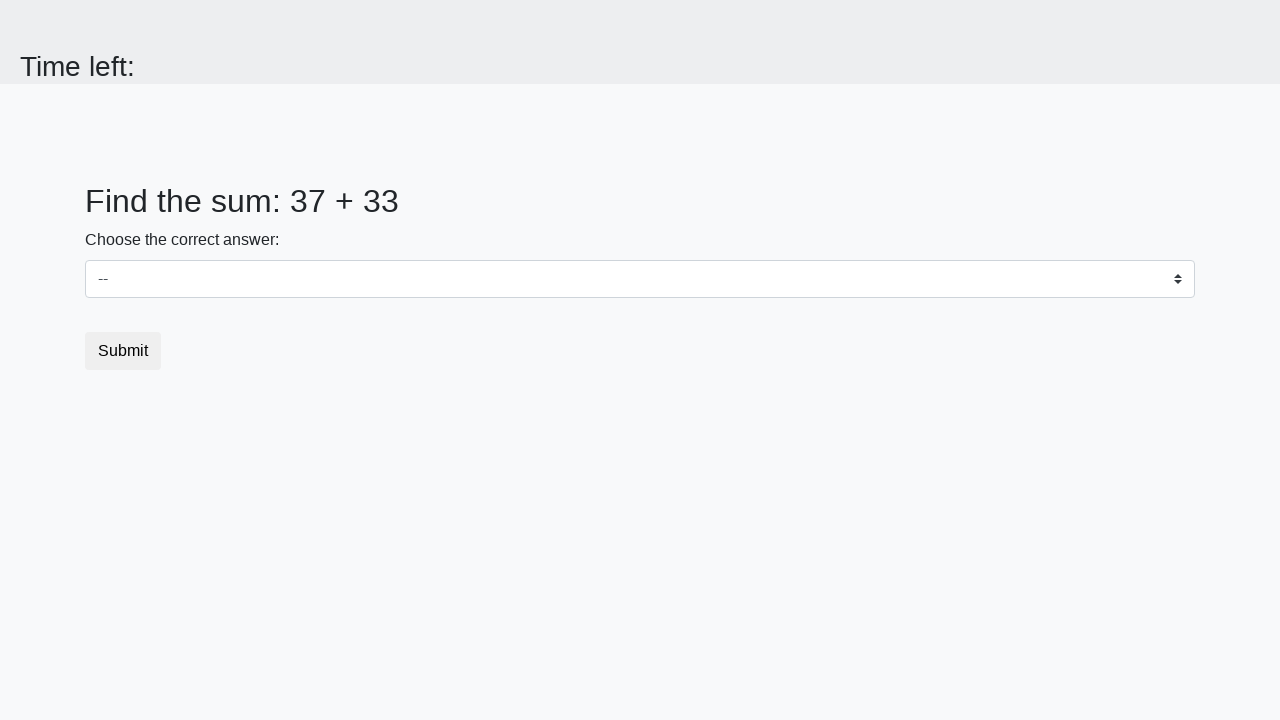

Read first number from page
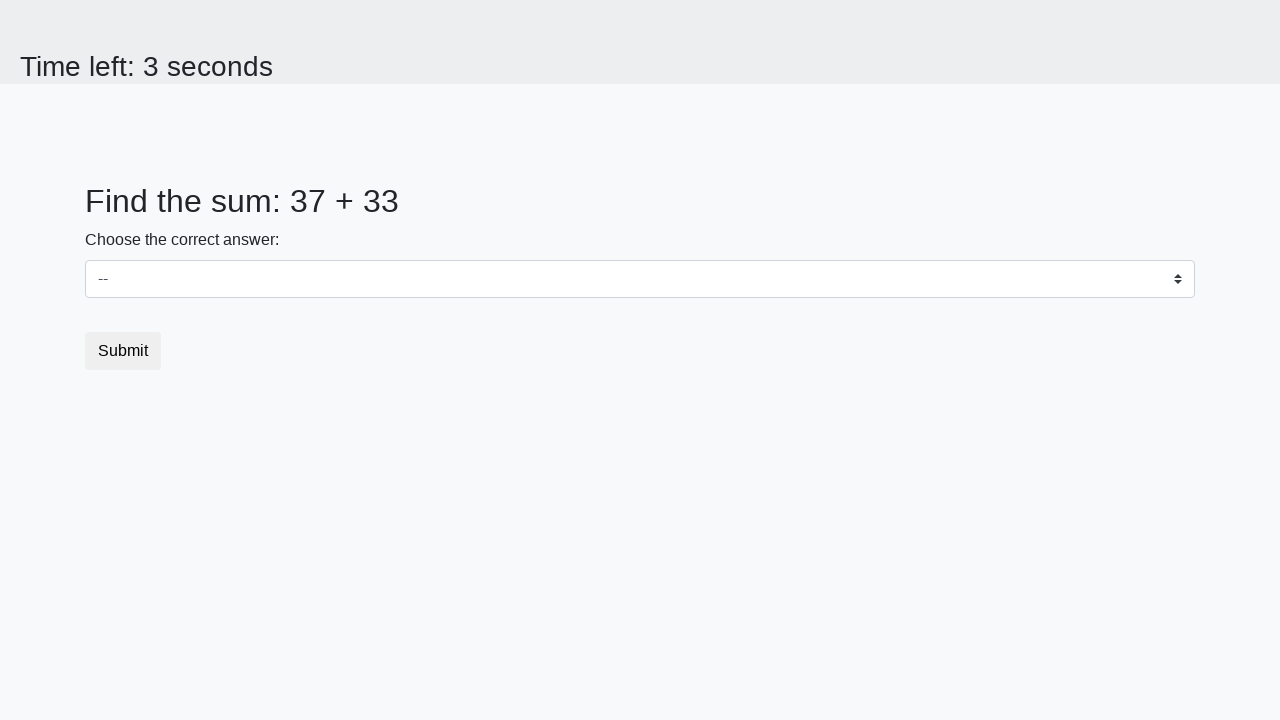

Read second number from page
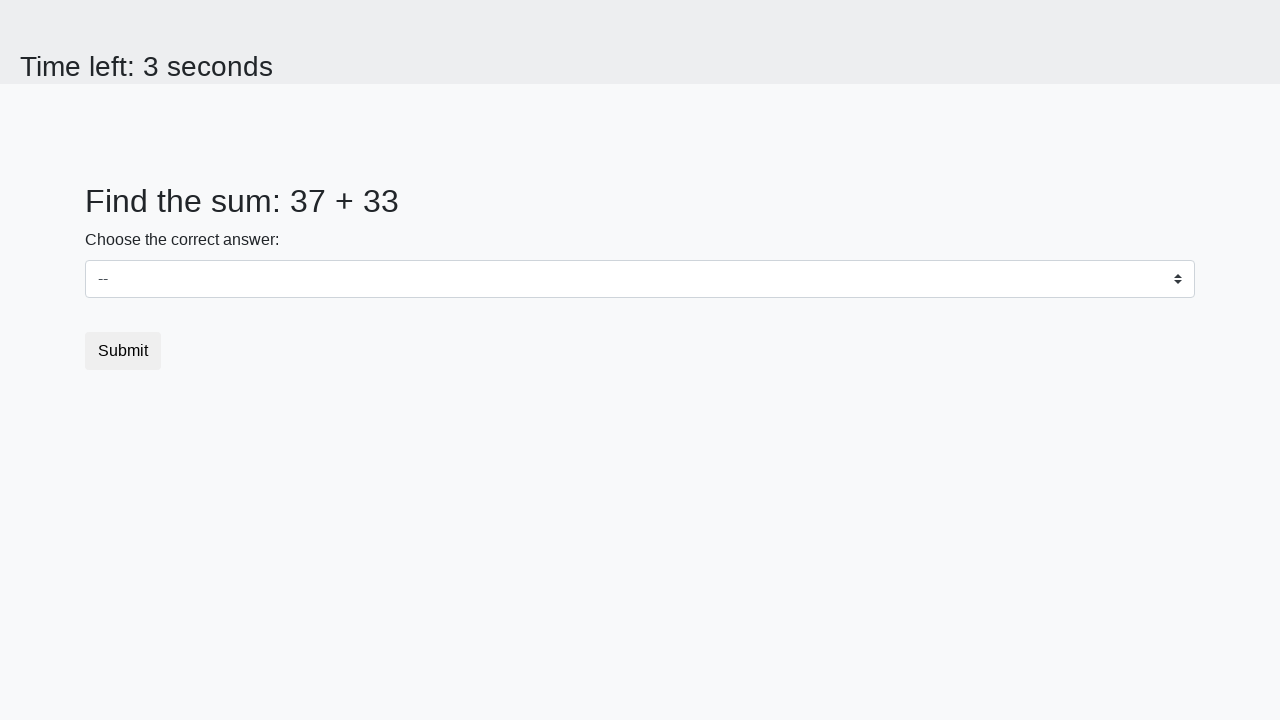

Calculated sum: 37 + 33 = 70
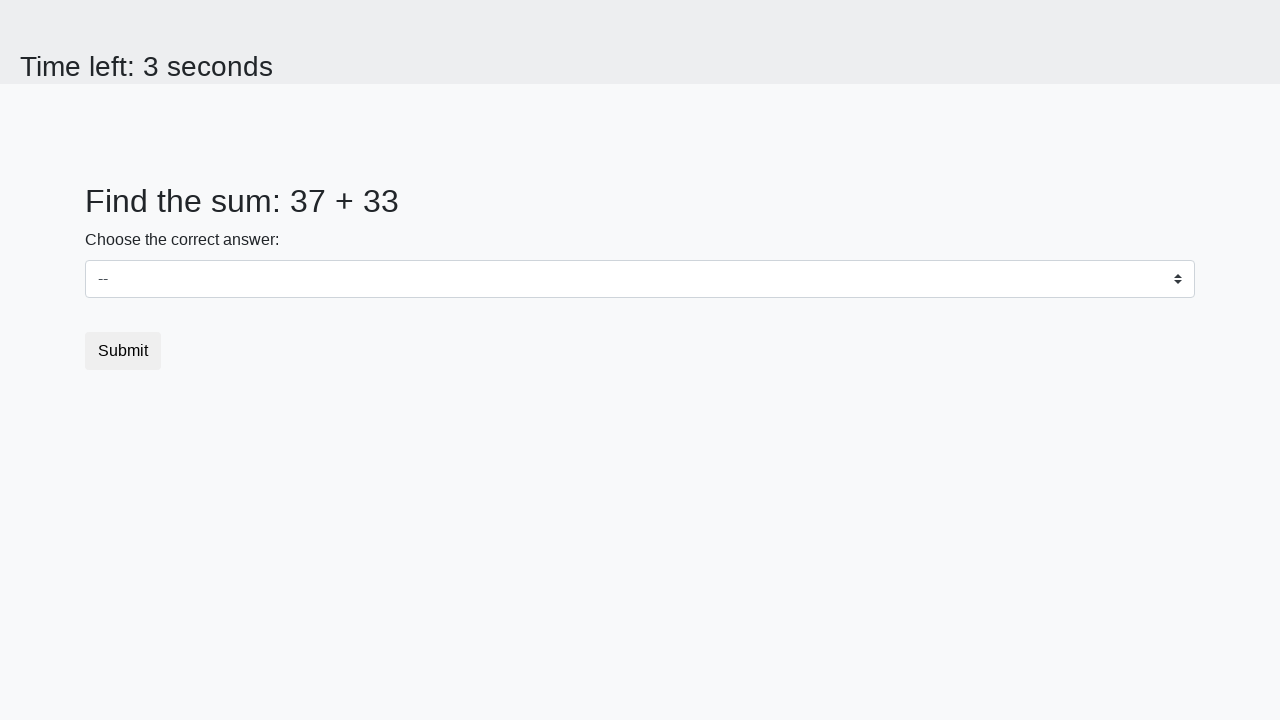

Selected sum 70 from dropdown on #dropdown
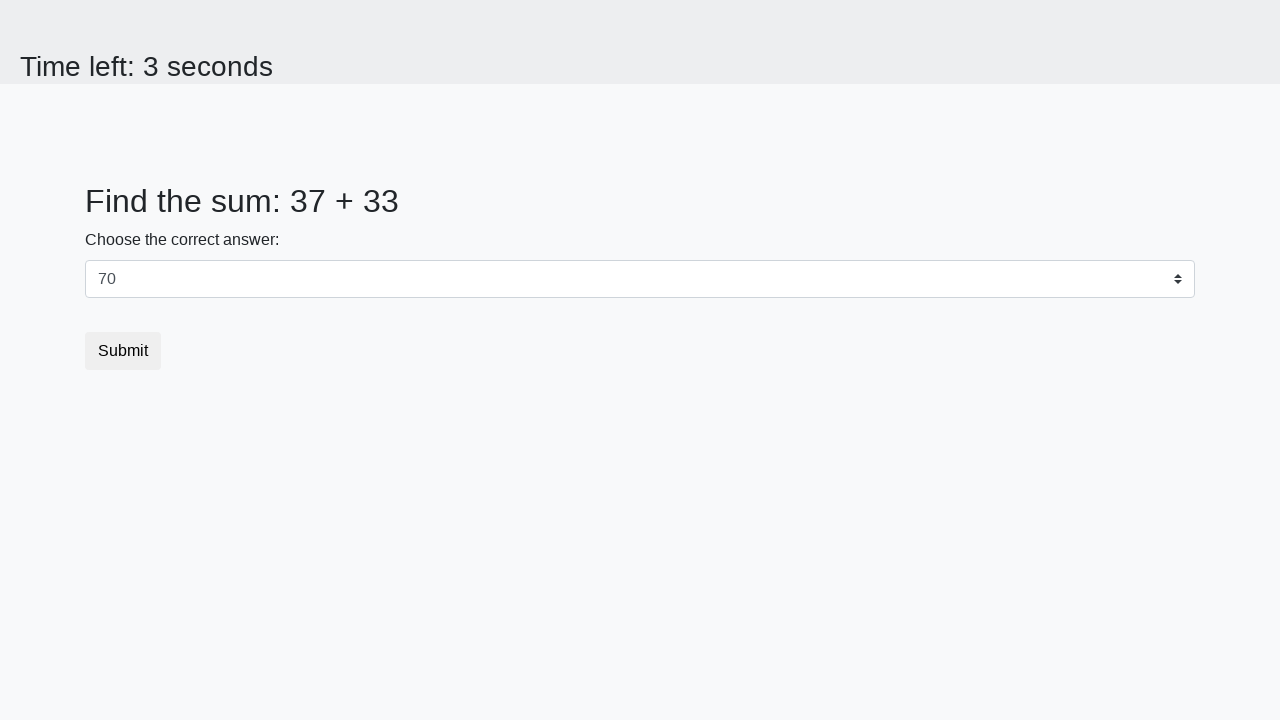

Clicked submit button at (123, 351) on button.btn
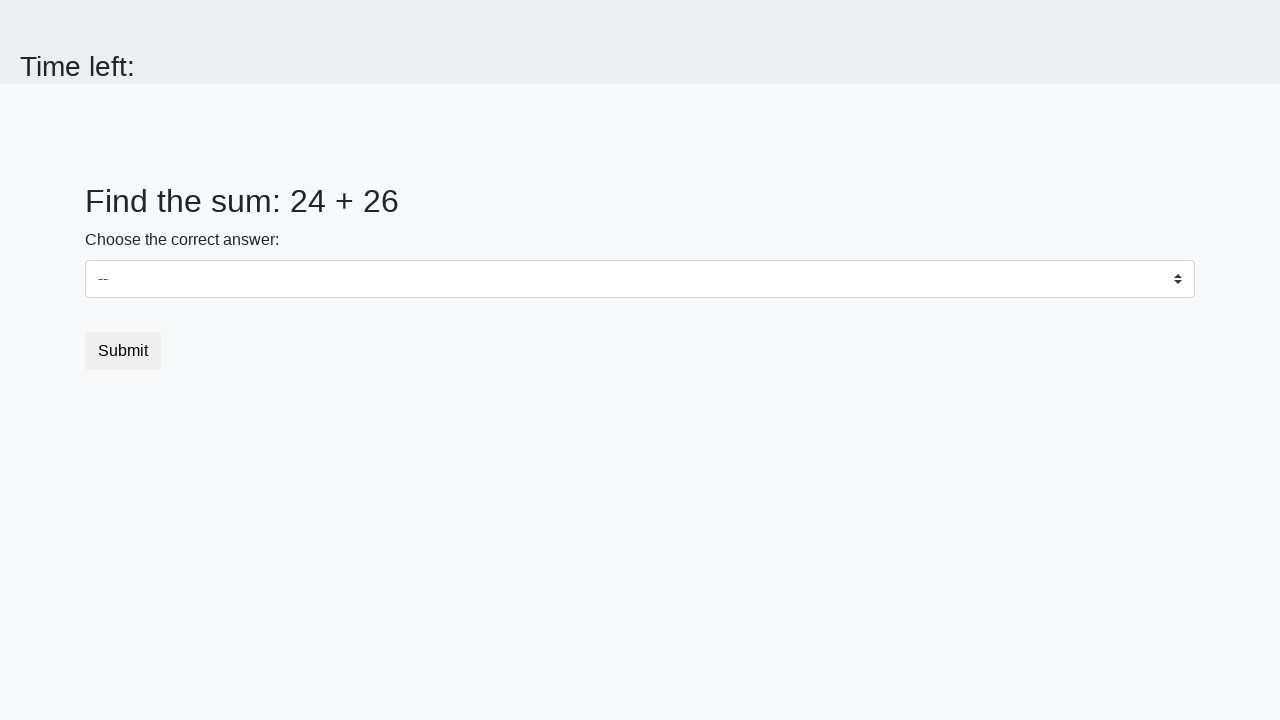

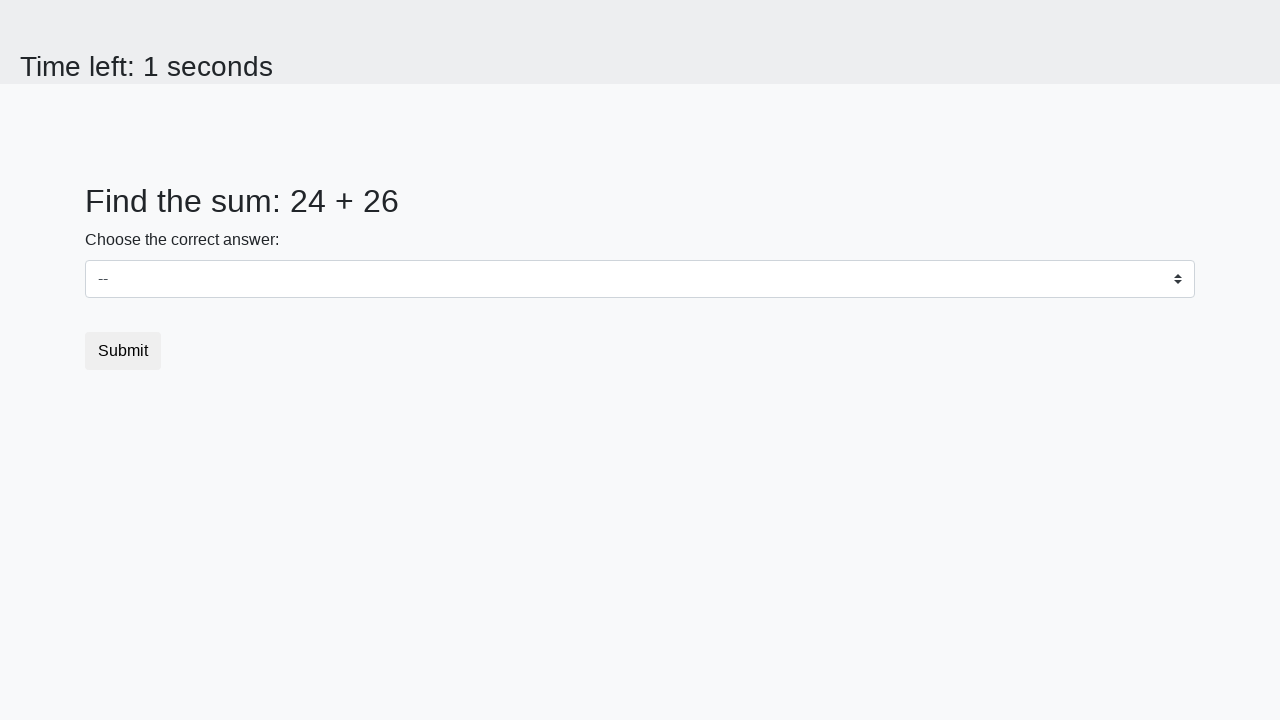